Tests a sidebar search functionality by typing a search query into an input field, clicking the search button, and then clicking a navigation link in the sidebar menu.

Starting URL: https://floower.bitbucket.io/pages/index.html

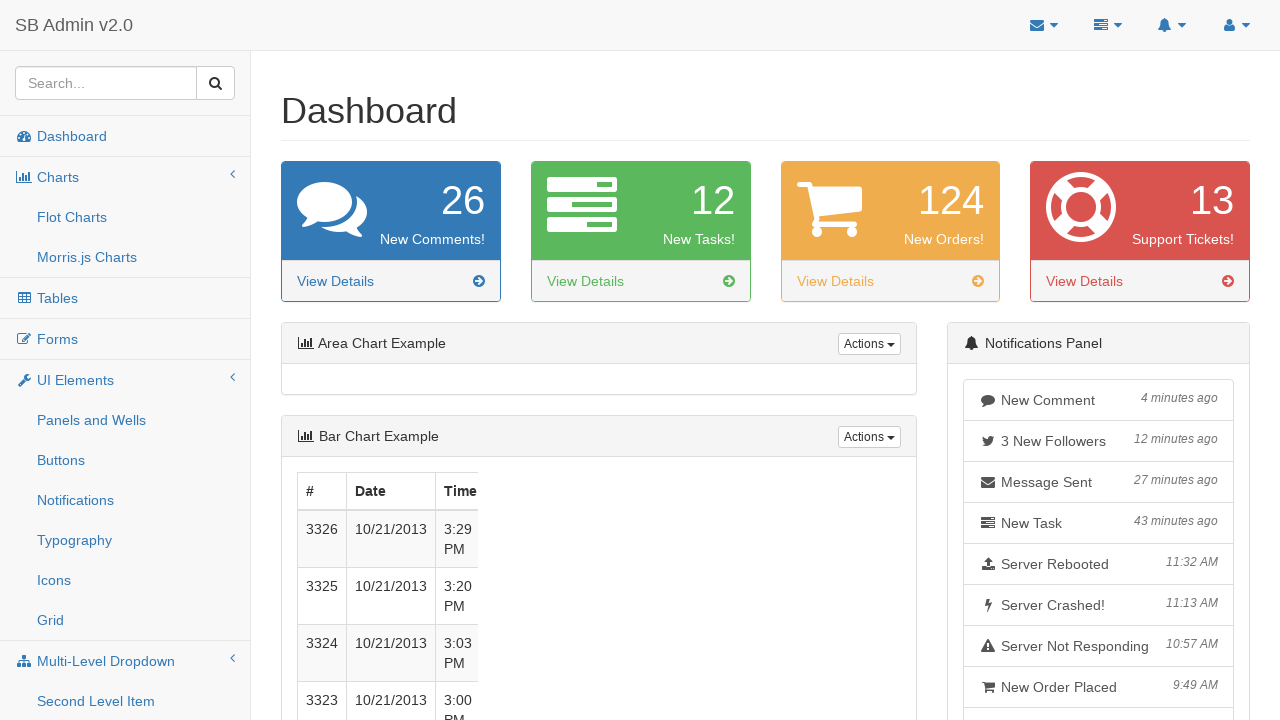

Typed 'abc' into sidebar search input field on //html/body/div[@id='wrapper']/nav[contains(@class, 'navbar navbar-default navba
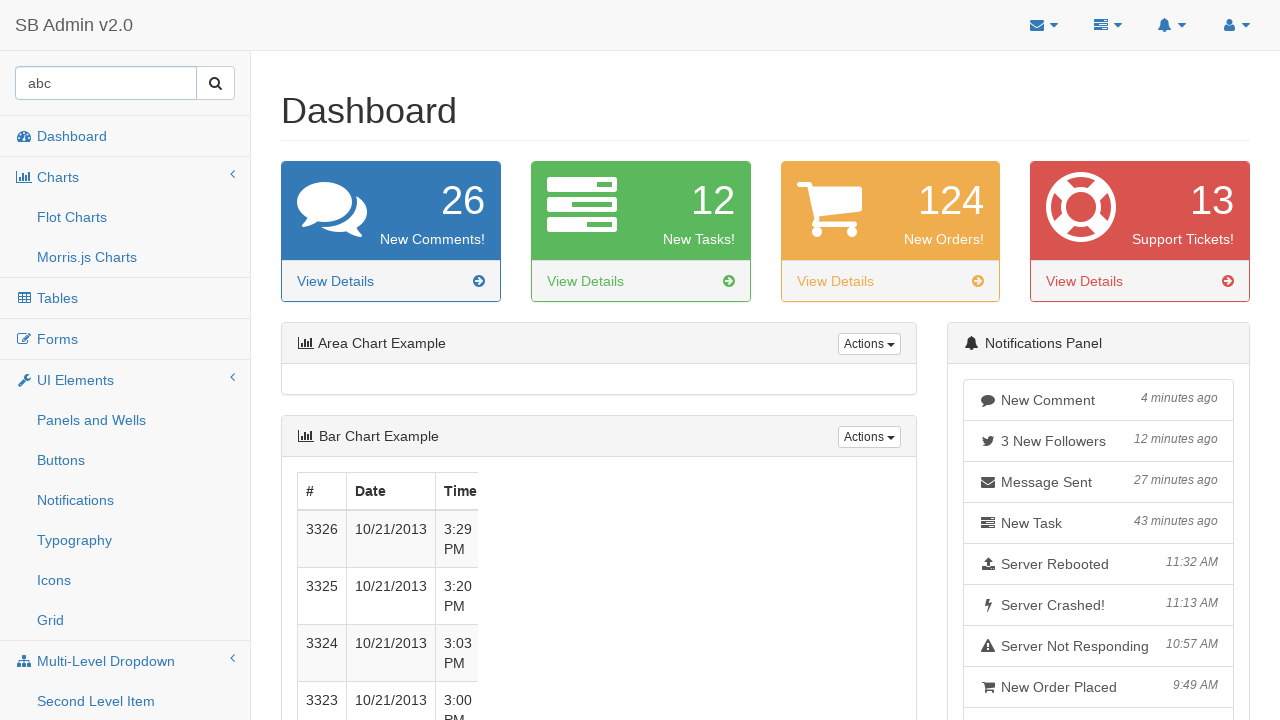

Clicked search button to submit search query at (216, 83) on xpath=//html/body/div[@id='wrapper']/nav[contains(@class, 'navbar navbar-default
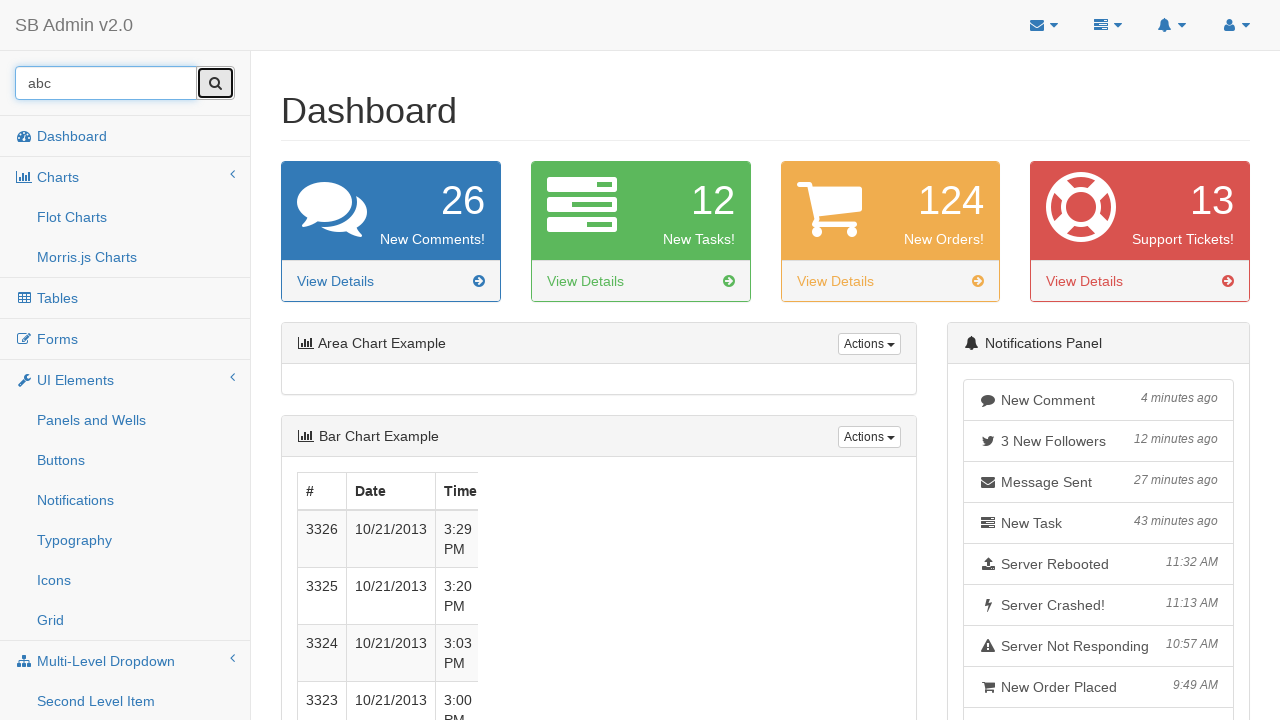

Clicked navigation link in sidebar menu at (125, 136) on xpath=//html/body/div[@id='wrapper']/nav[contains(@class, 'navbar navbar-default
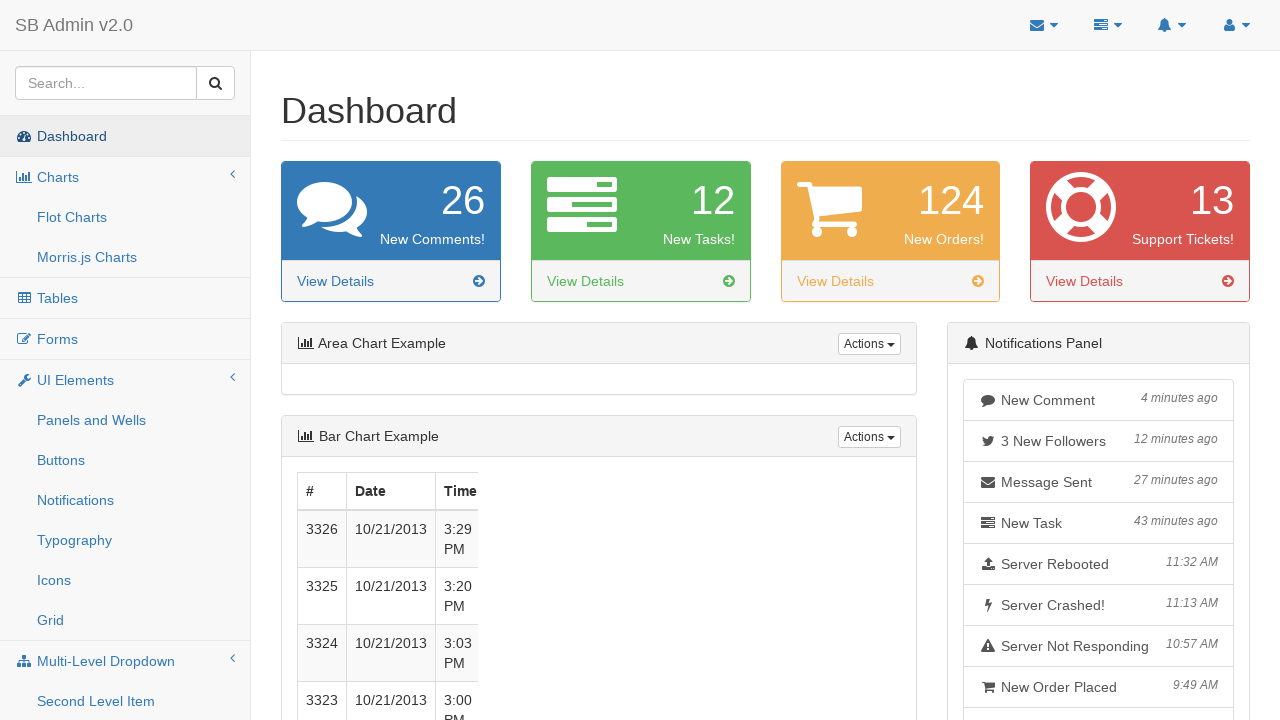

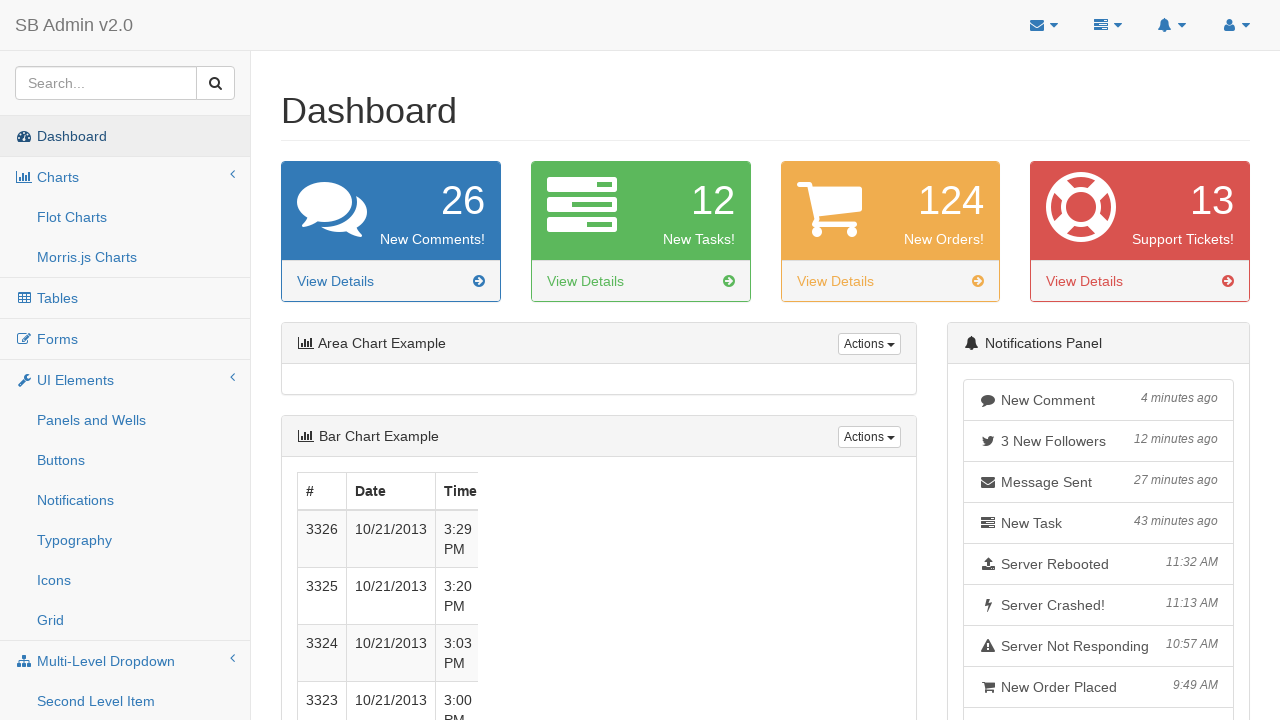